Searches for 'ca' products and adds specifically the 'Capsicum' item to the cart using alias pattern

Starting URL: https://rahulshettyacademy.com/seleniumPractise/#/

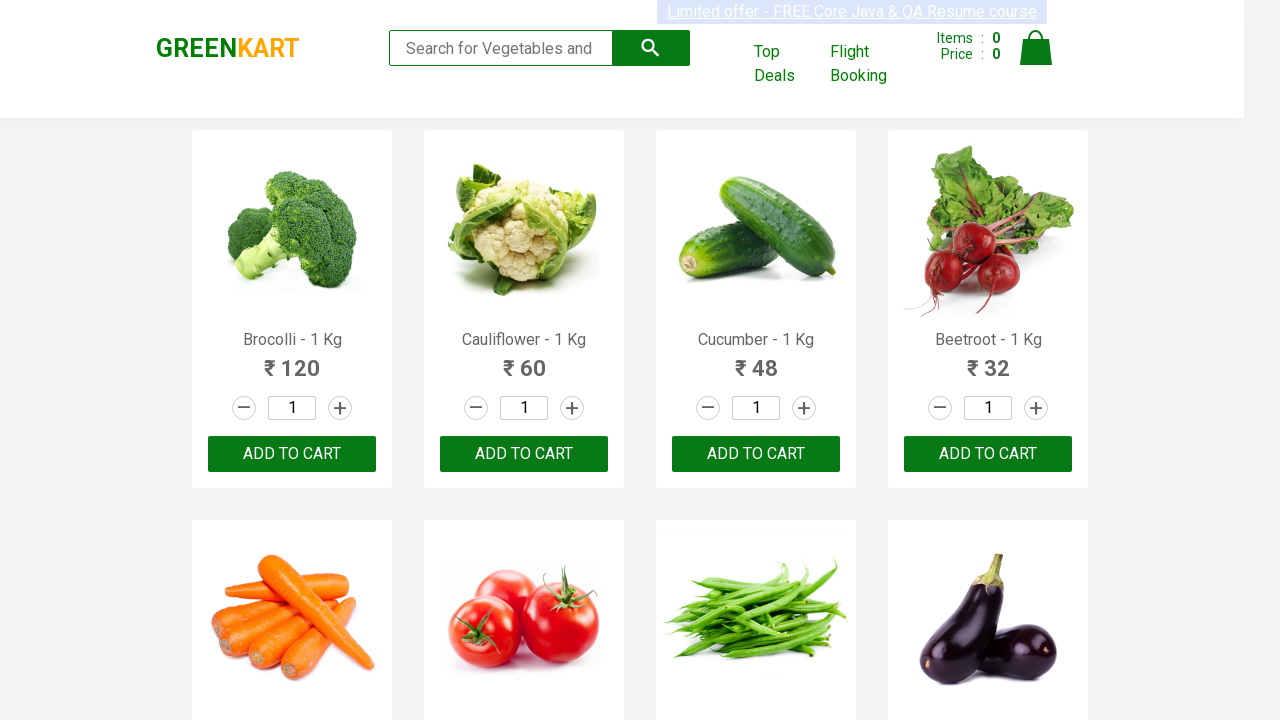

Filled search box with 'ca' on input.search-keyword
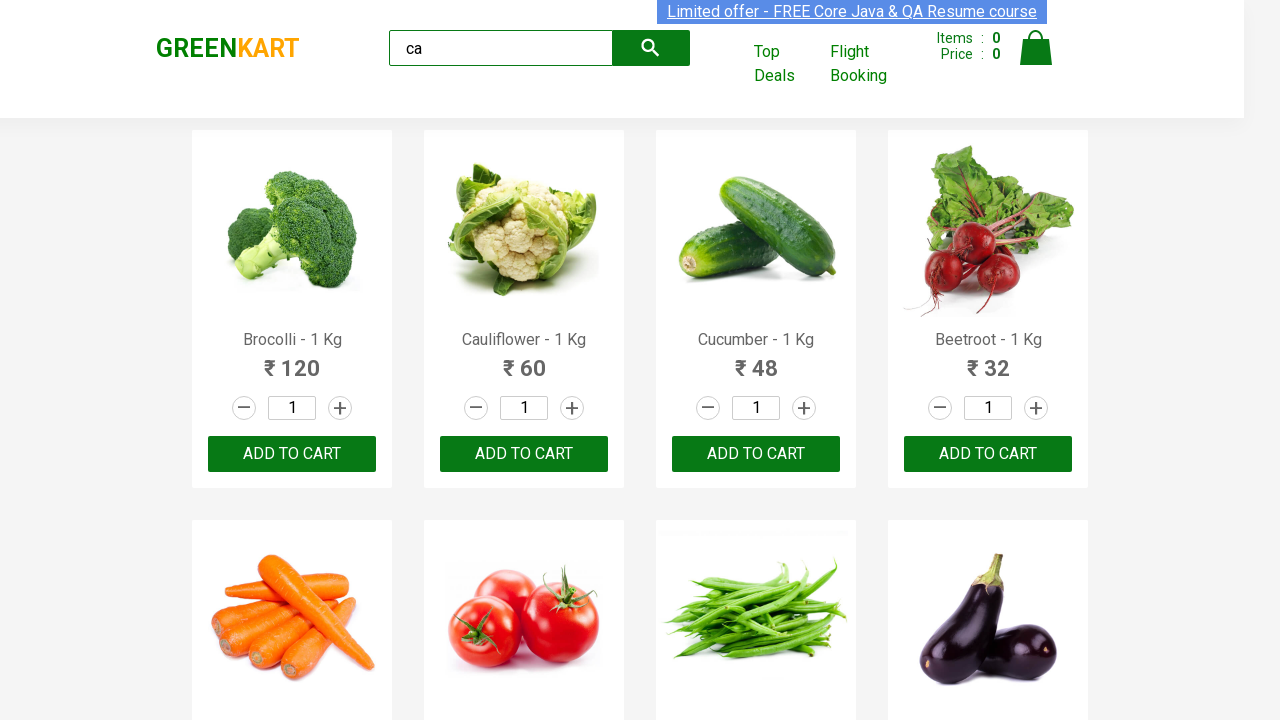

Products loaded after searching for 'ca'
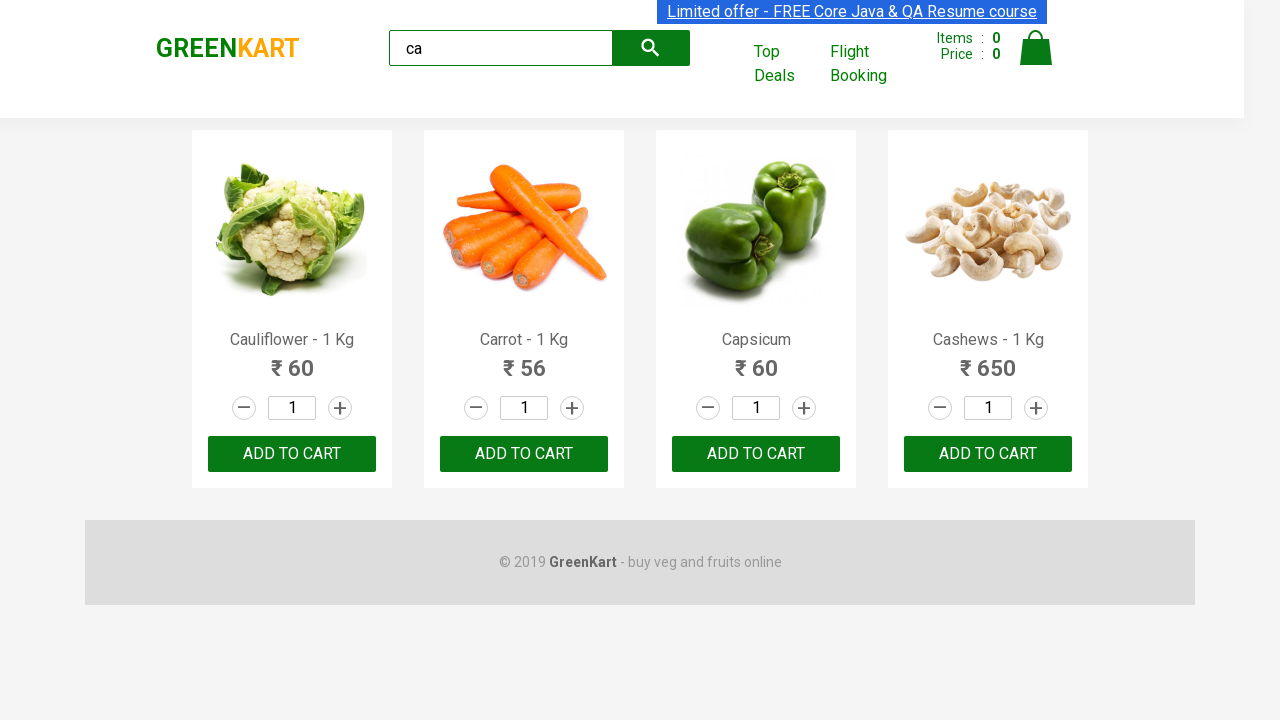

Retrieved all product elements from search results
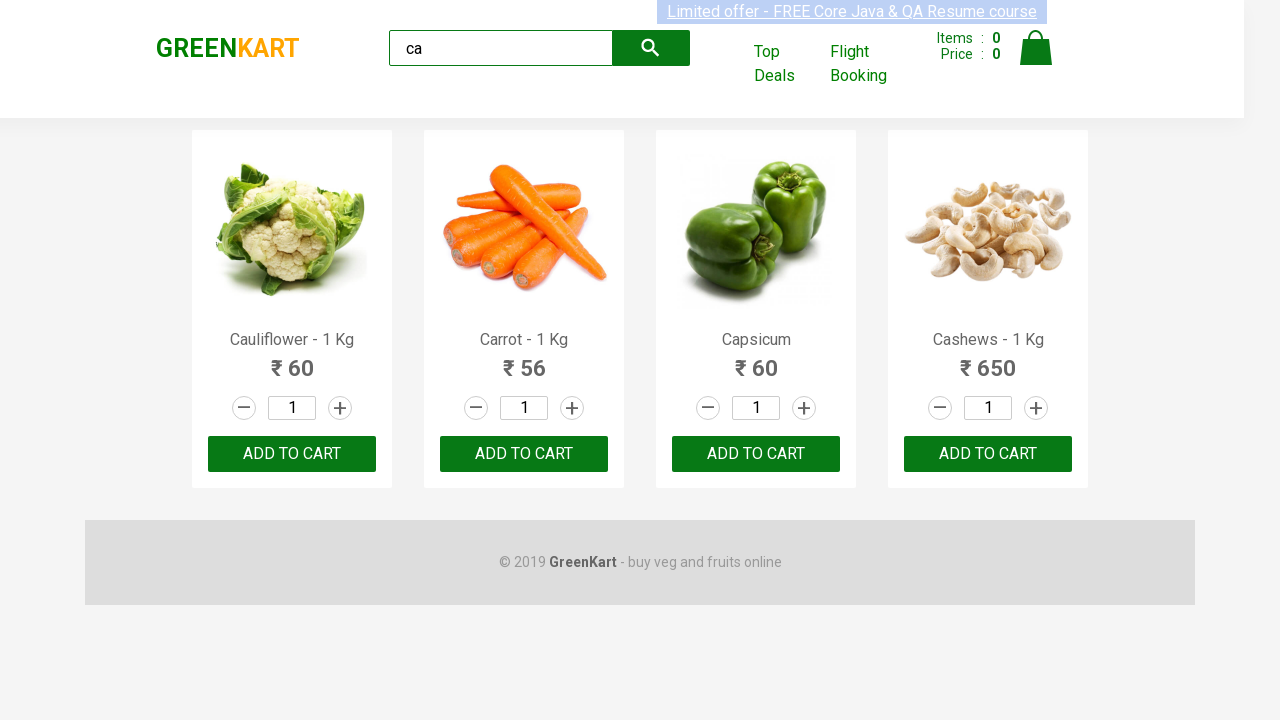

Retrieved product name: Cauliflower - 1 Kg
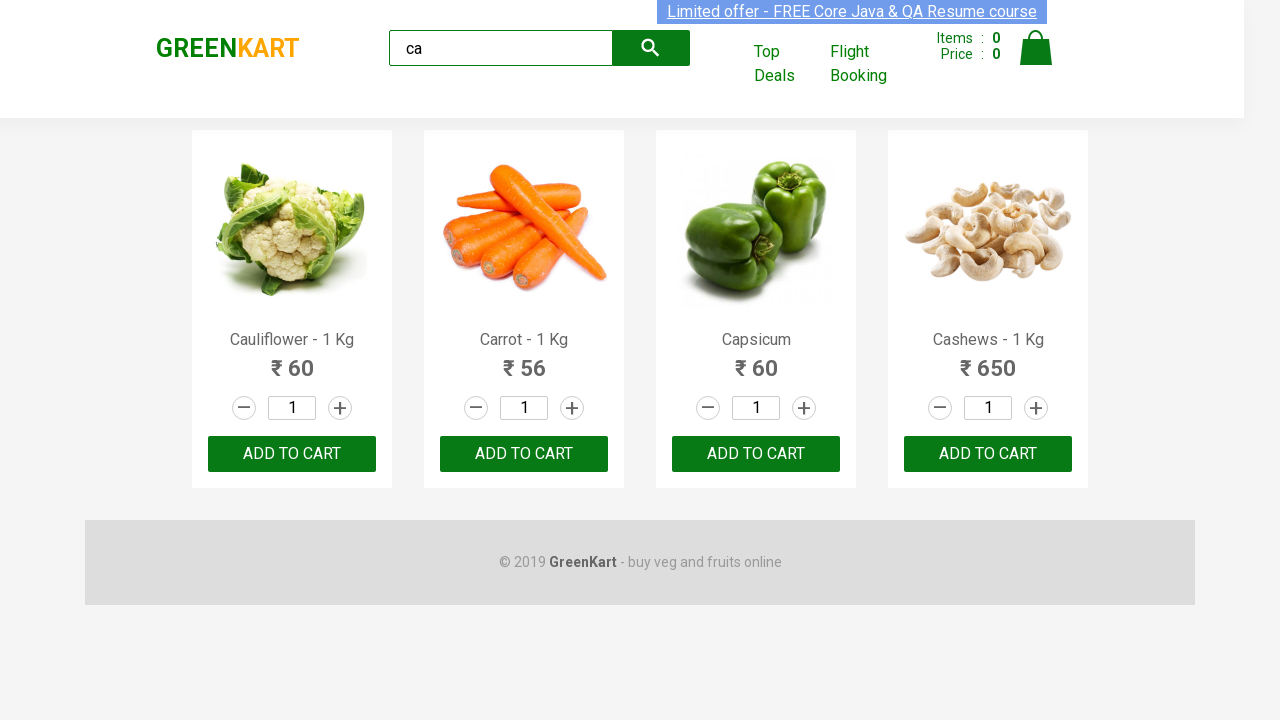

Retrieved product name: Carrot - 1 Kg
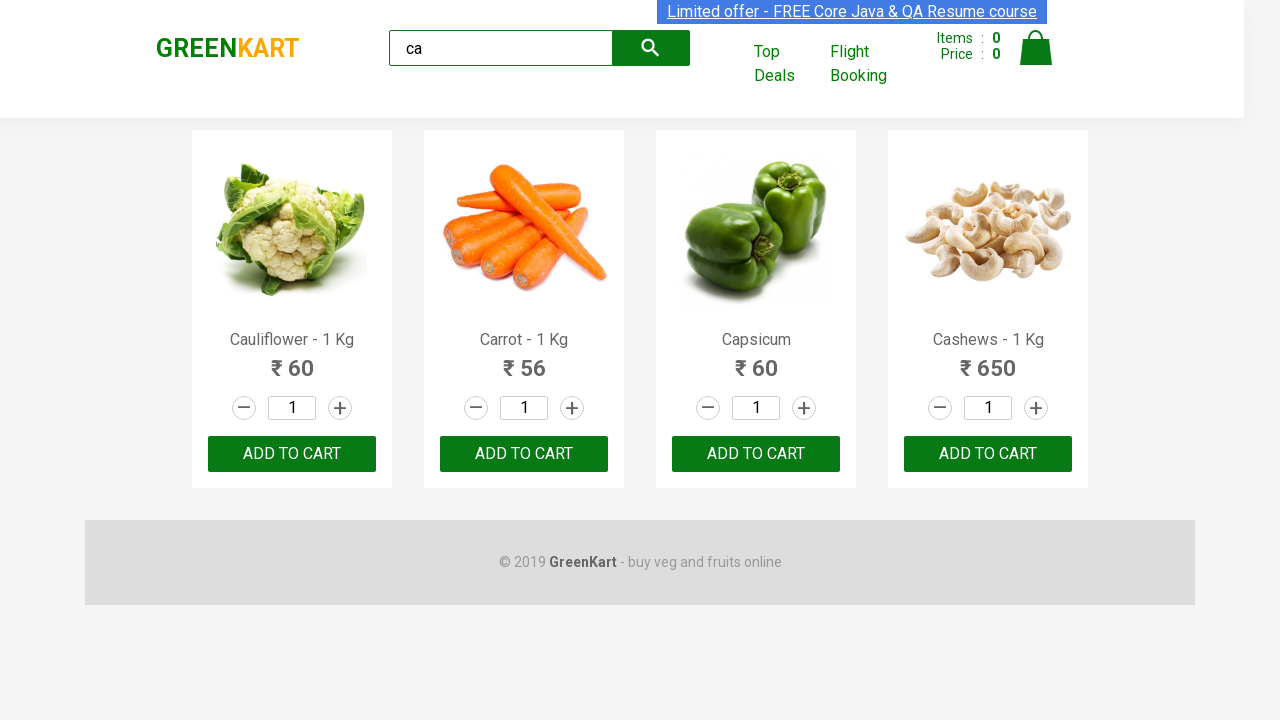

Retrieved product name: Capsicum
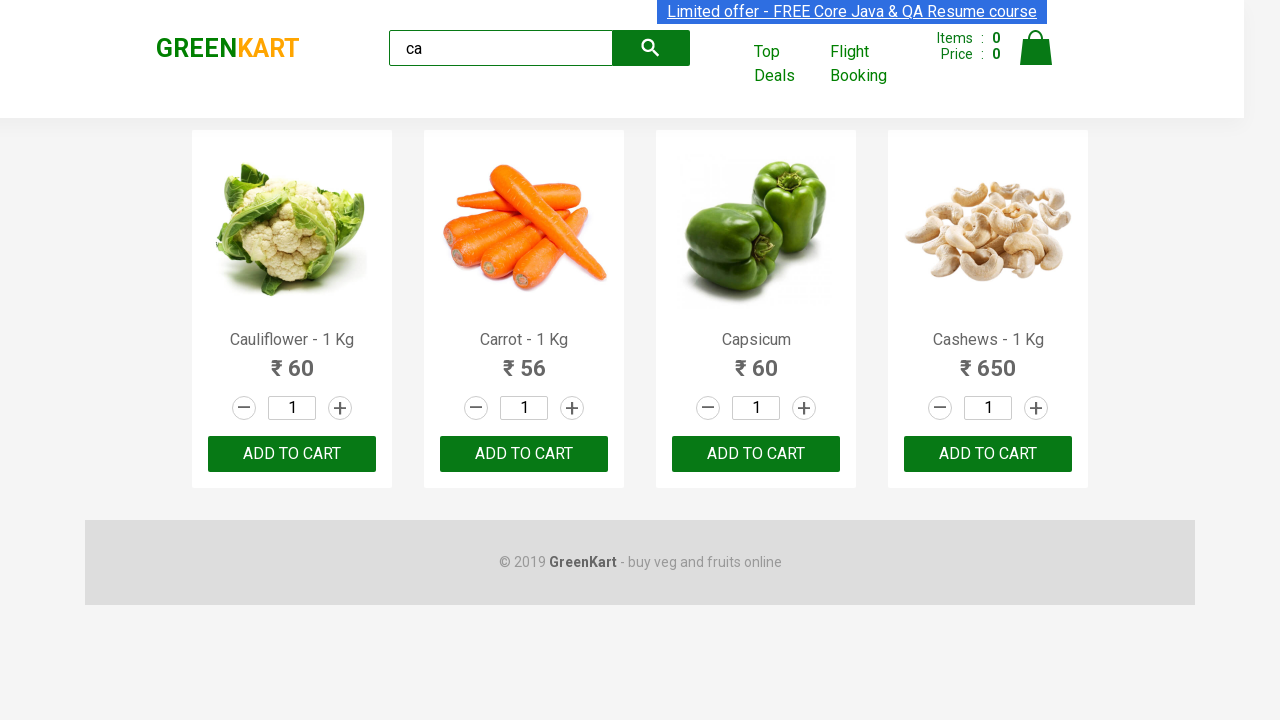

Clicked add to cart button for Capsicum product at (756, 454) on .products .product >> nth=2 >> button
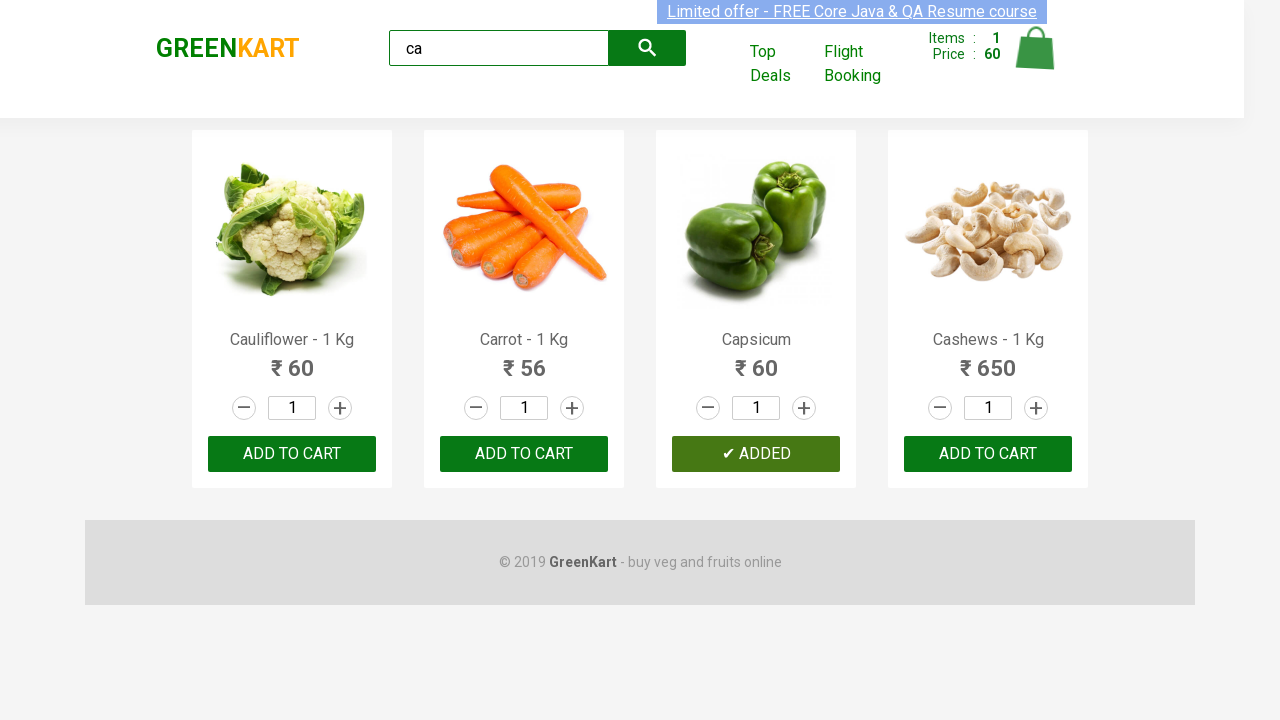

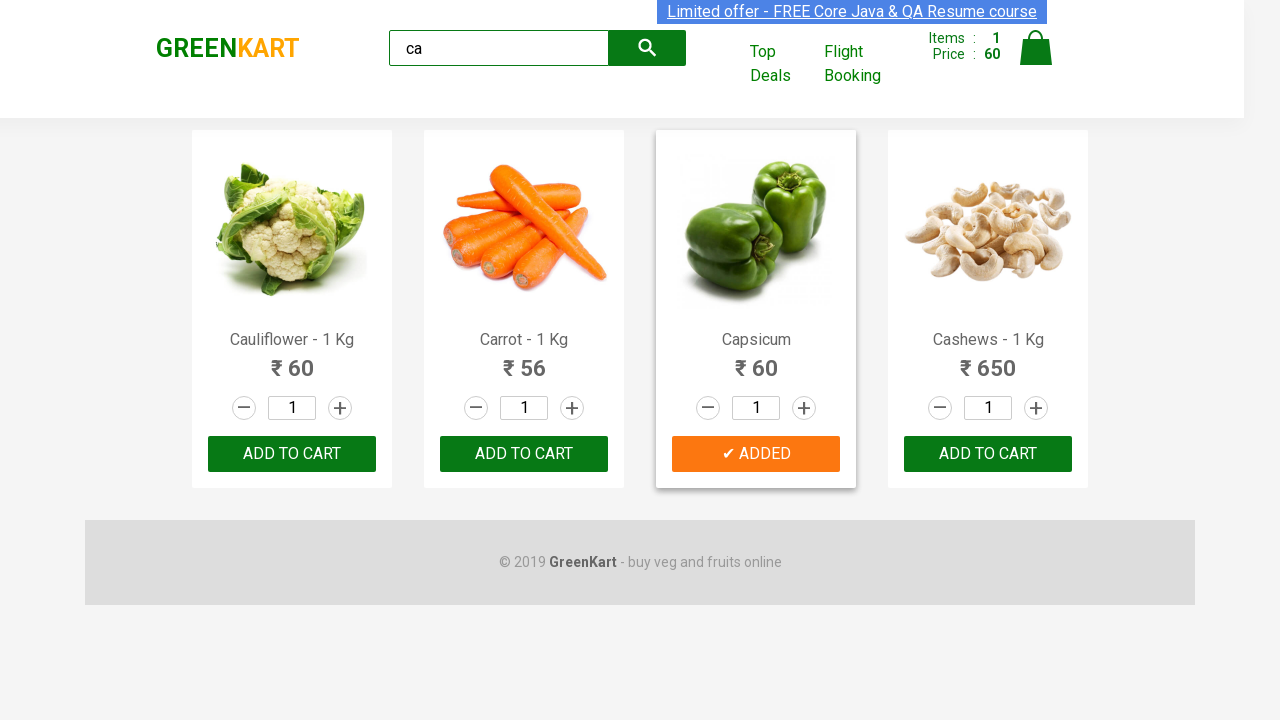